Tests dropdown selection functionality by navigating through menu options and selecting values from various dropdown elements

Starting URL: https://www.leafground.com/dashboard.xhtml

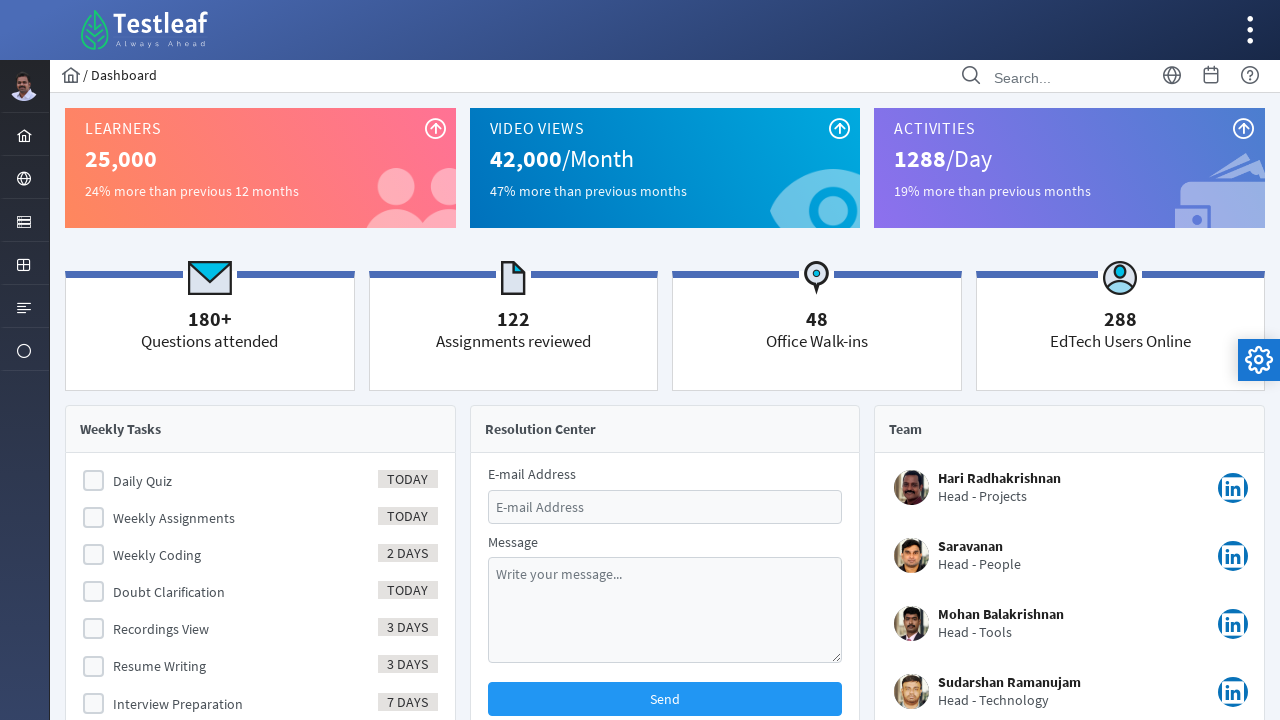

Clicked options button in menu at (24, 222) on //*[@id="menuform:j_idt40"]/a/i[1]
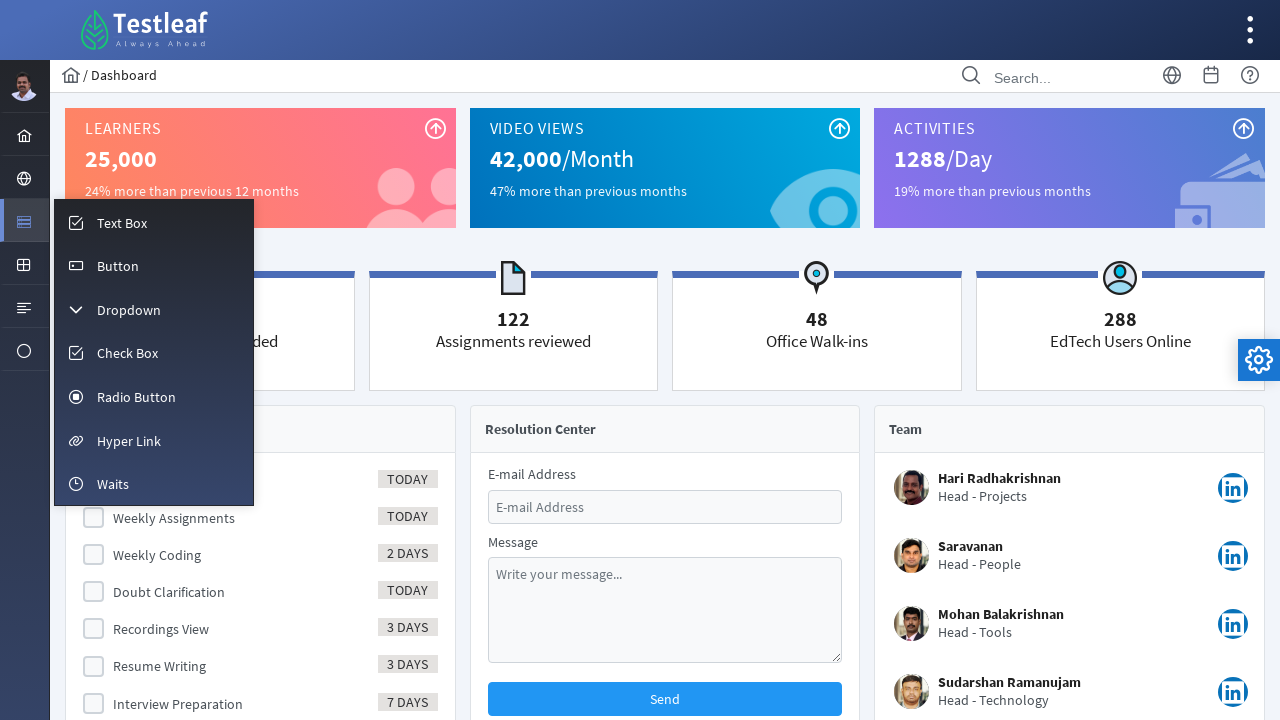

Clicked dropdown menu item at (154, 309) on //*[@id="menuform:m_dropdown"]/a
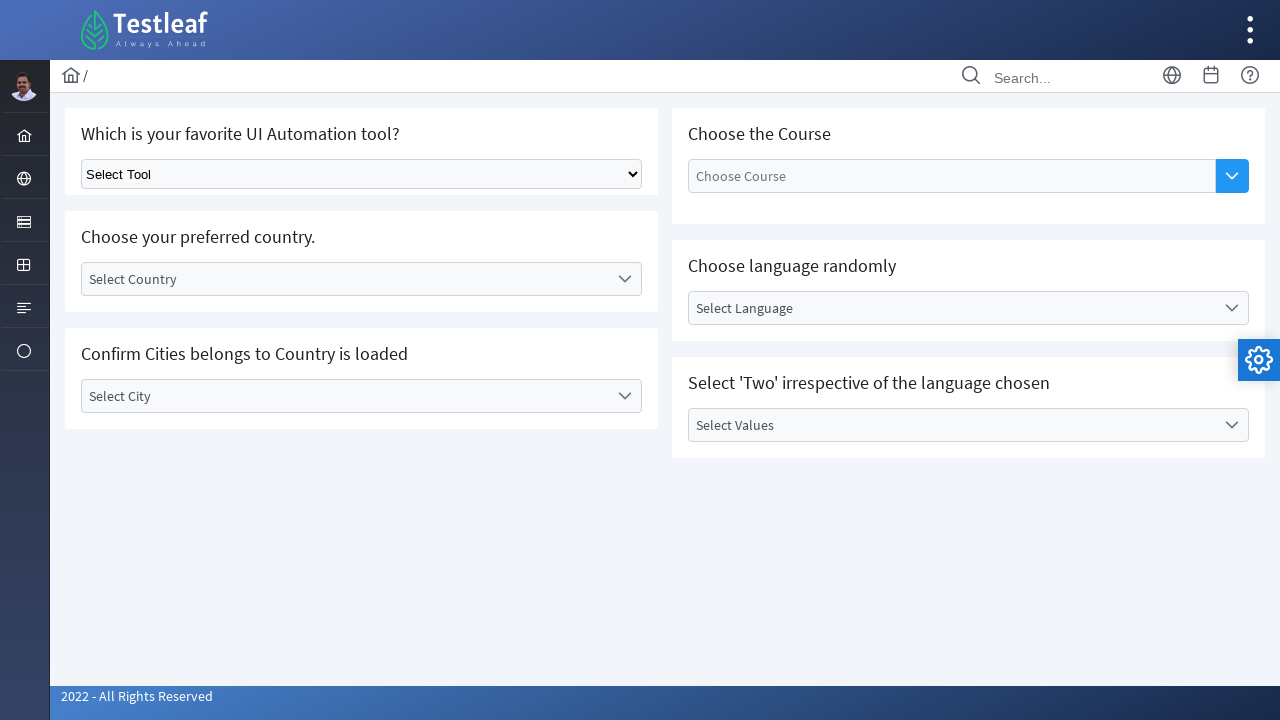

Selected 'Selenium' from first dropdown on //*[@id="j_idt87"]/div/div[1]/div[1]/div/div/select
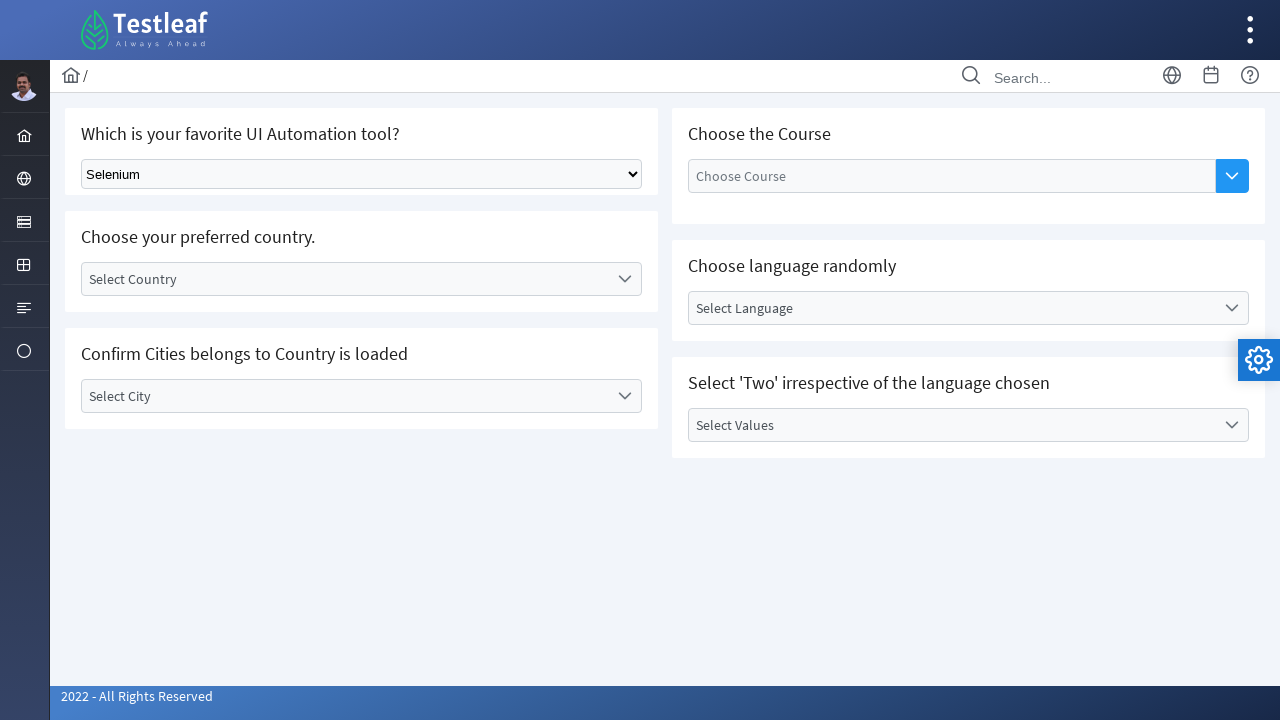

Clicked language dropdown at (968, 308) on //div[@id="j_idt87:lang"]
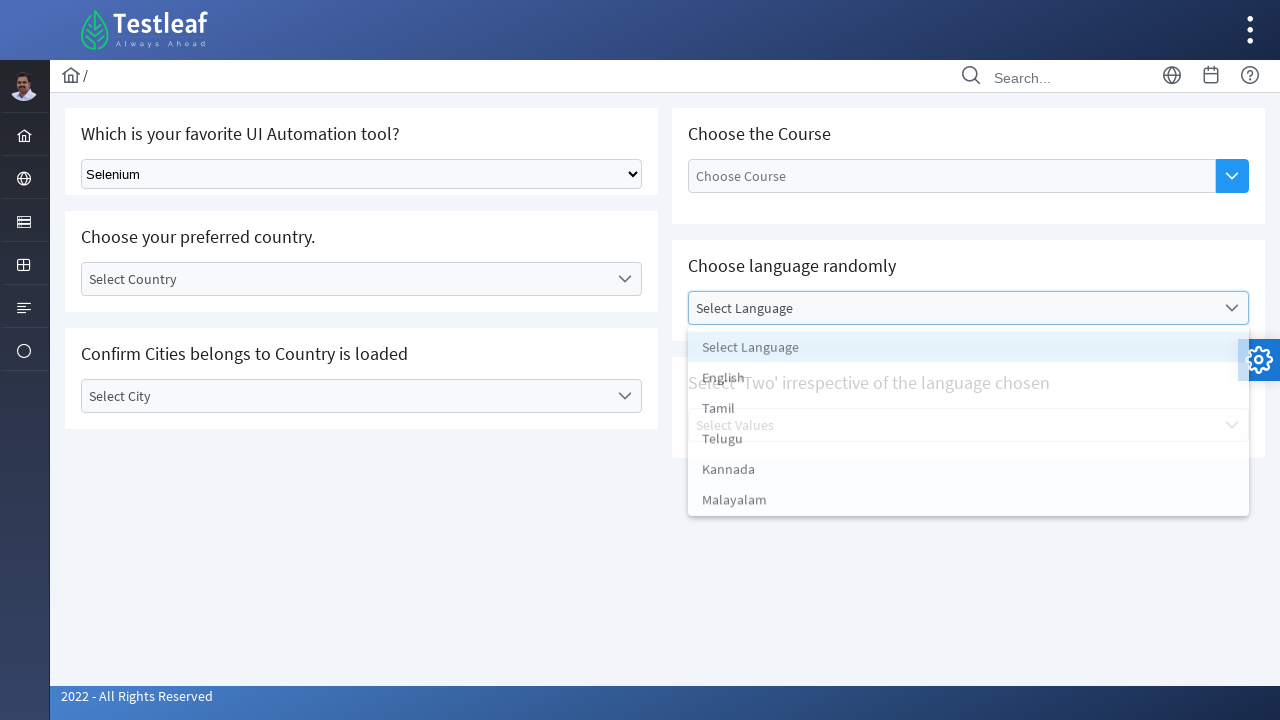

Selected 'English' from language dropdown options at (968, 380) on //ul[@id="j_idt87:lang_items"]//li[text()='English']
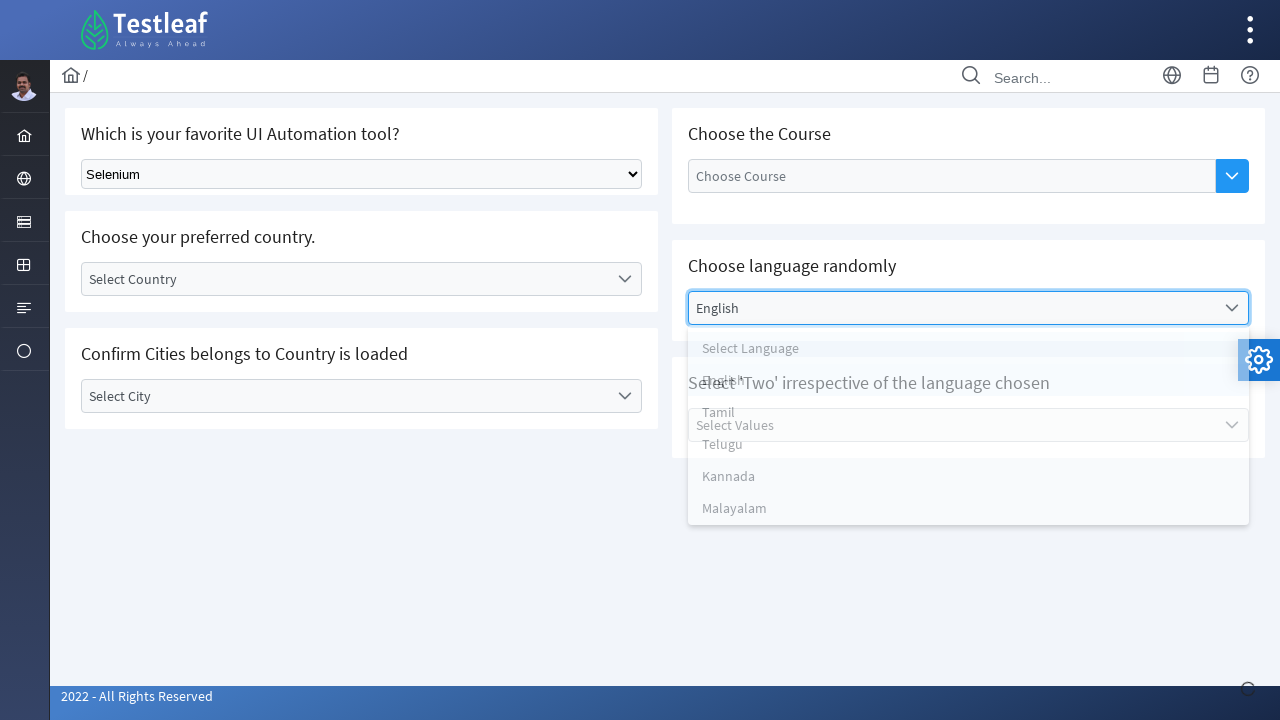

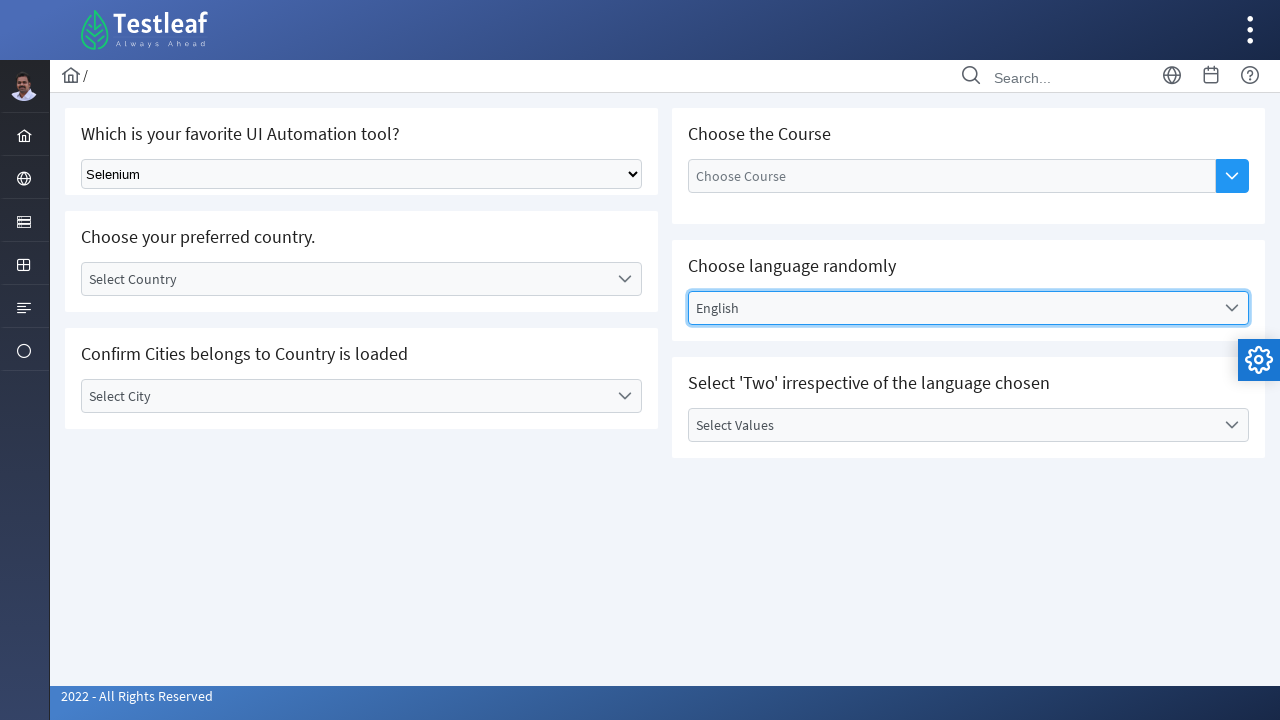